Tests navigation across different pages within the same browser window by clicking on Electronics category, selecting the first product, and then navigating to BestBuy website.

Starting URL: https://www.testotomasyonu.com

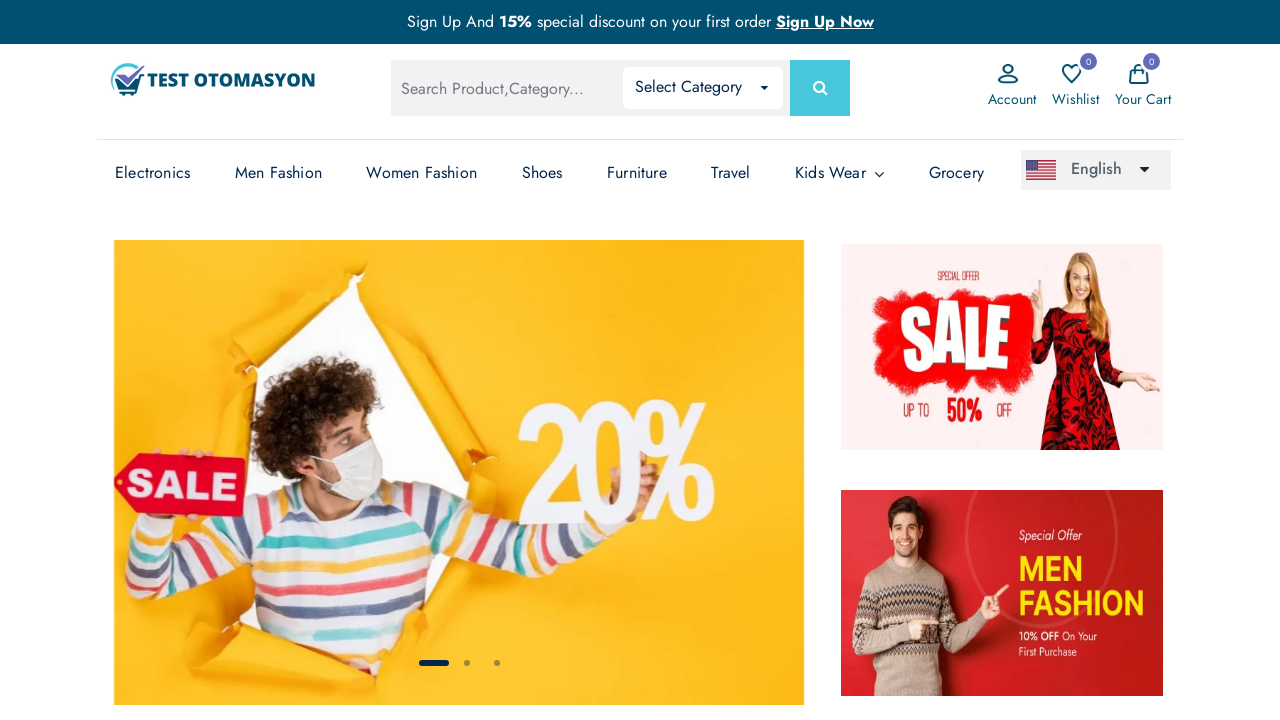

Clicked on Electronics category link at (153, 173) on (//a[.='Electronics'])[3]
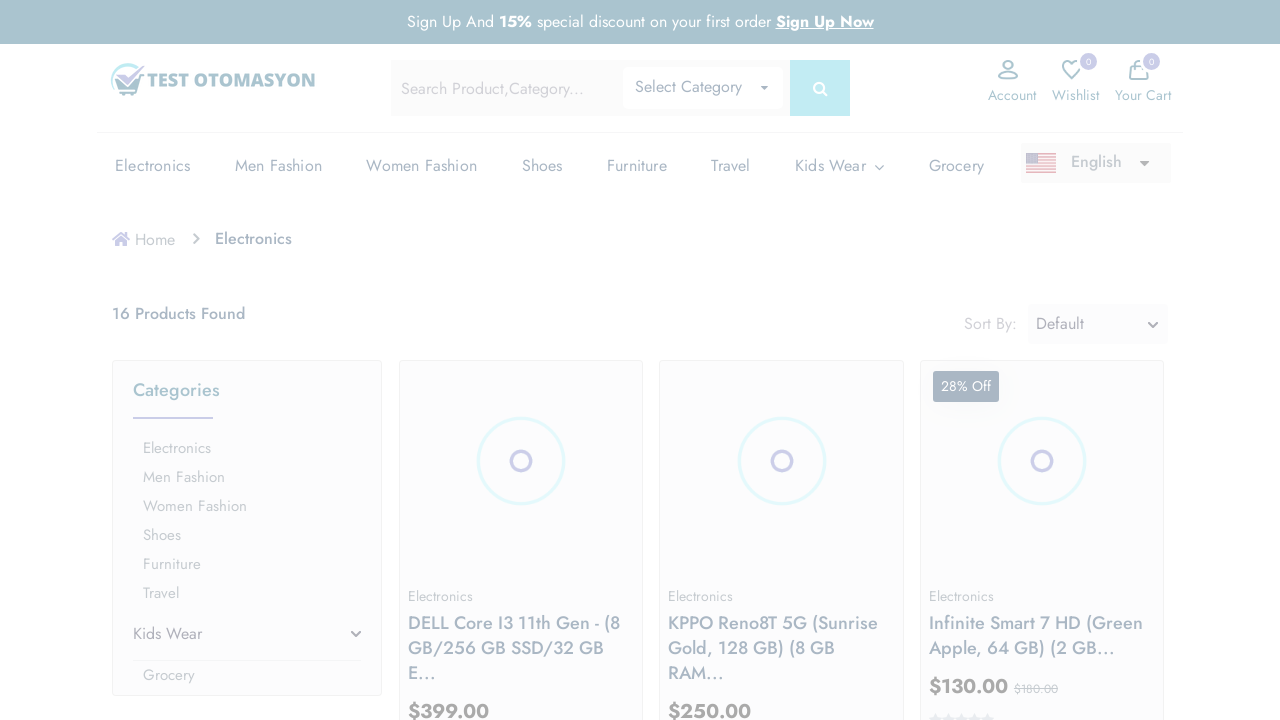

Electronics page loaded and network idle
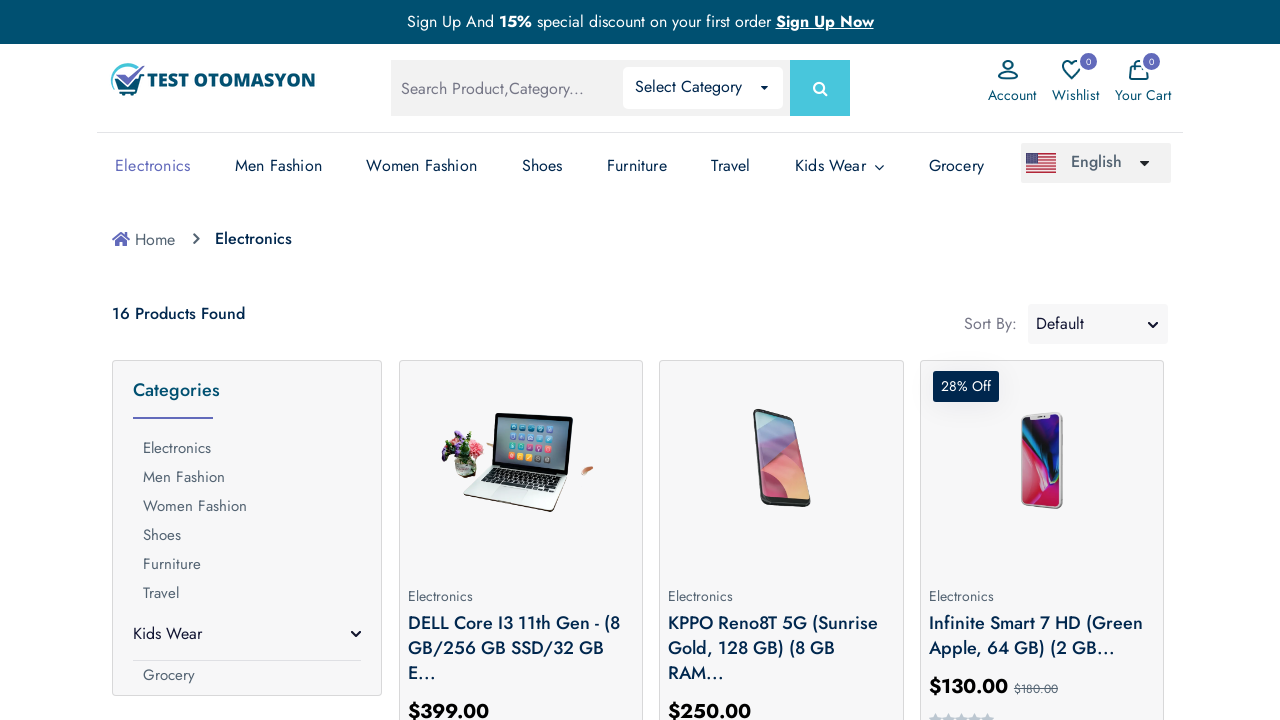

Clicked on the first product at (521, 461) on (//*[@class='prod-img'])[1]
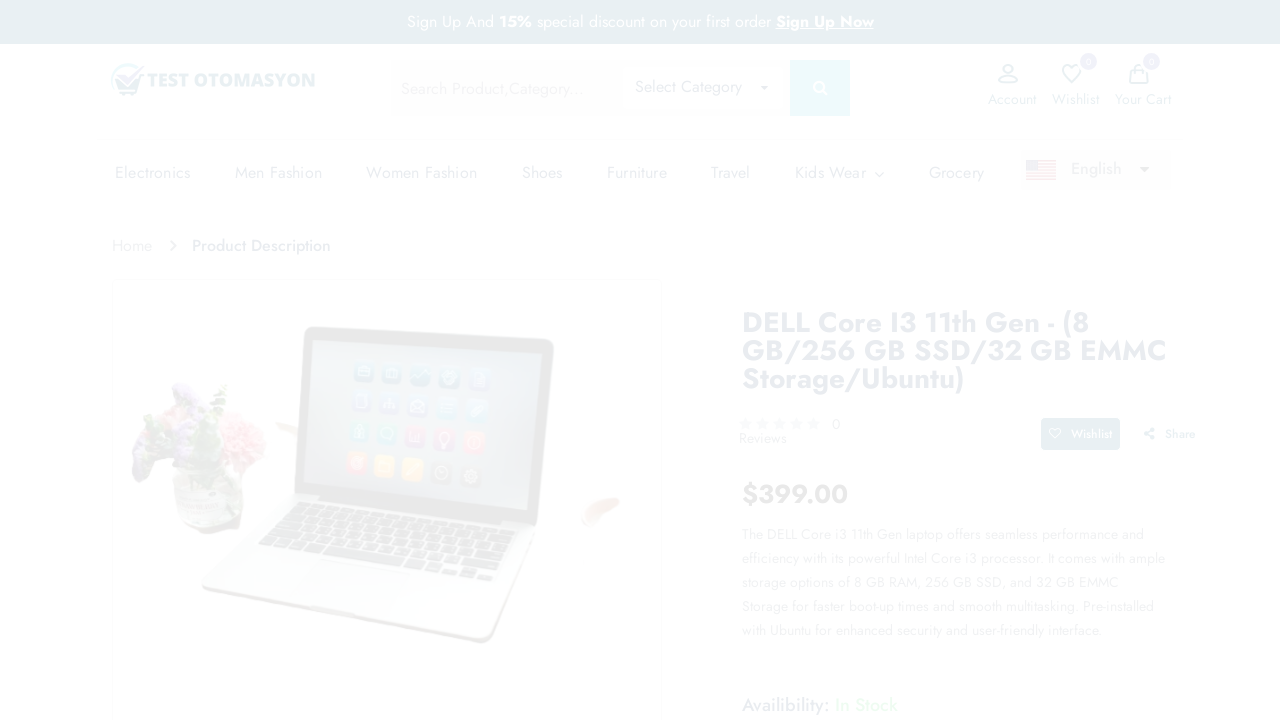

Product page loaded and network idle
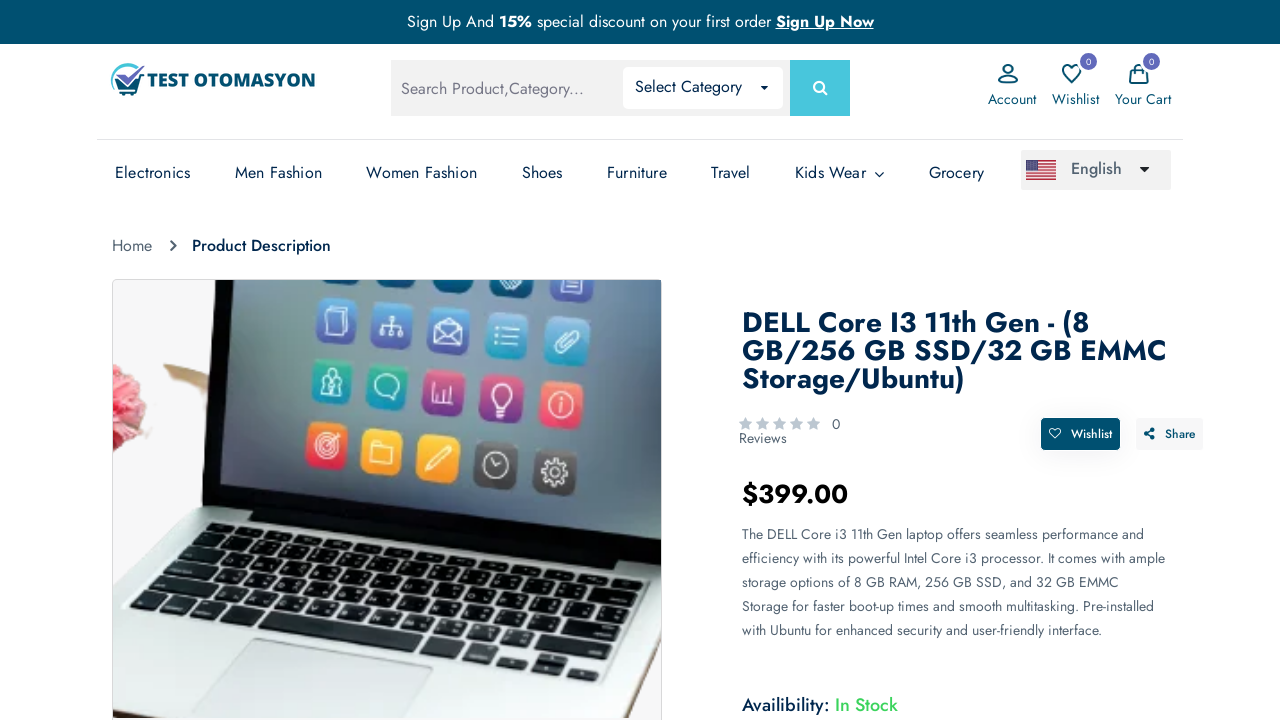

Navigated to BestBuy website
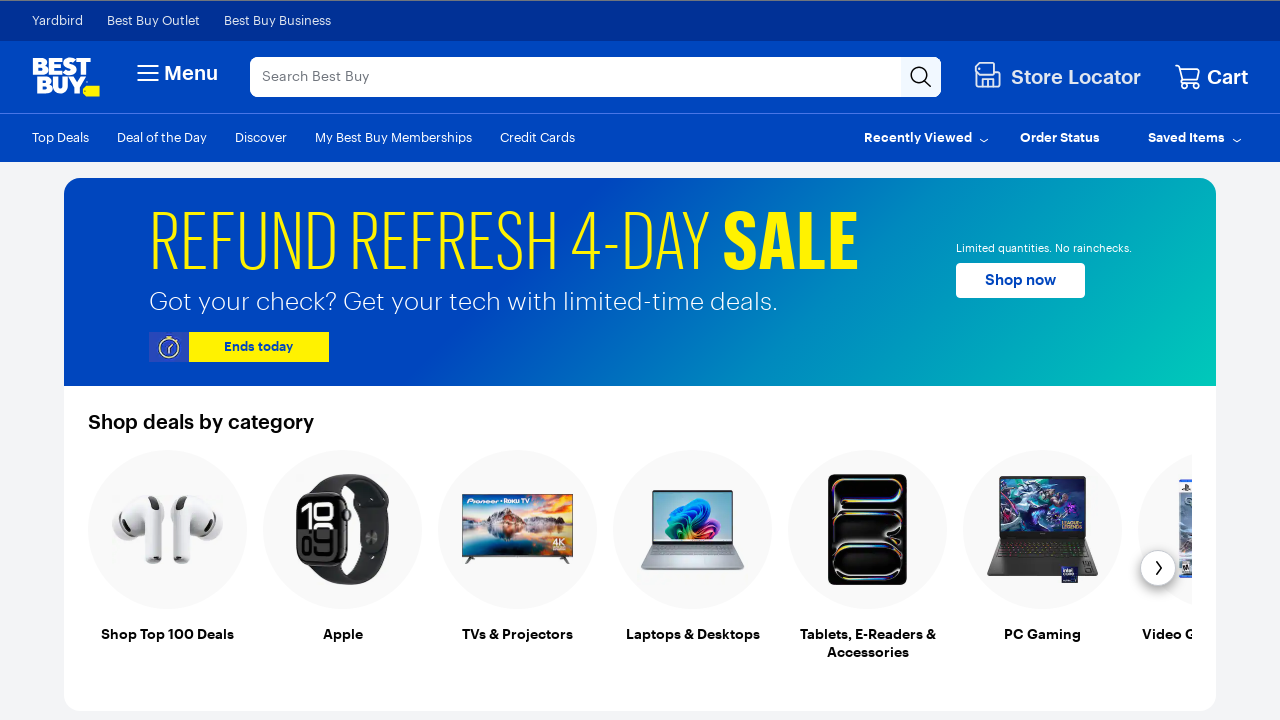

BestBuy page loaded and network idle
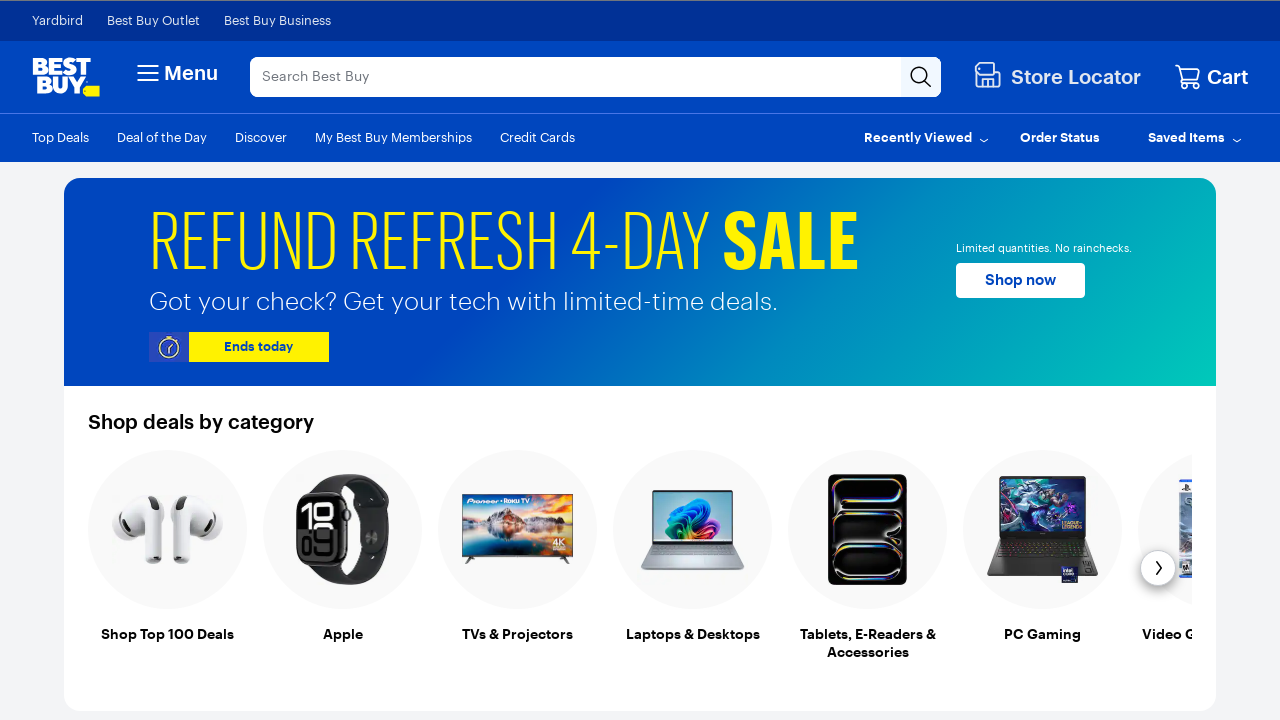

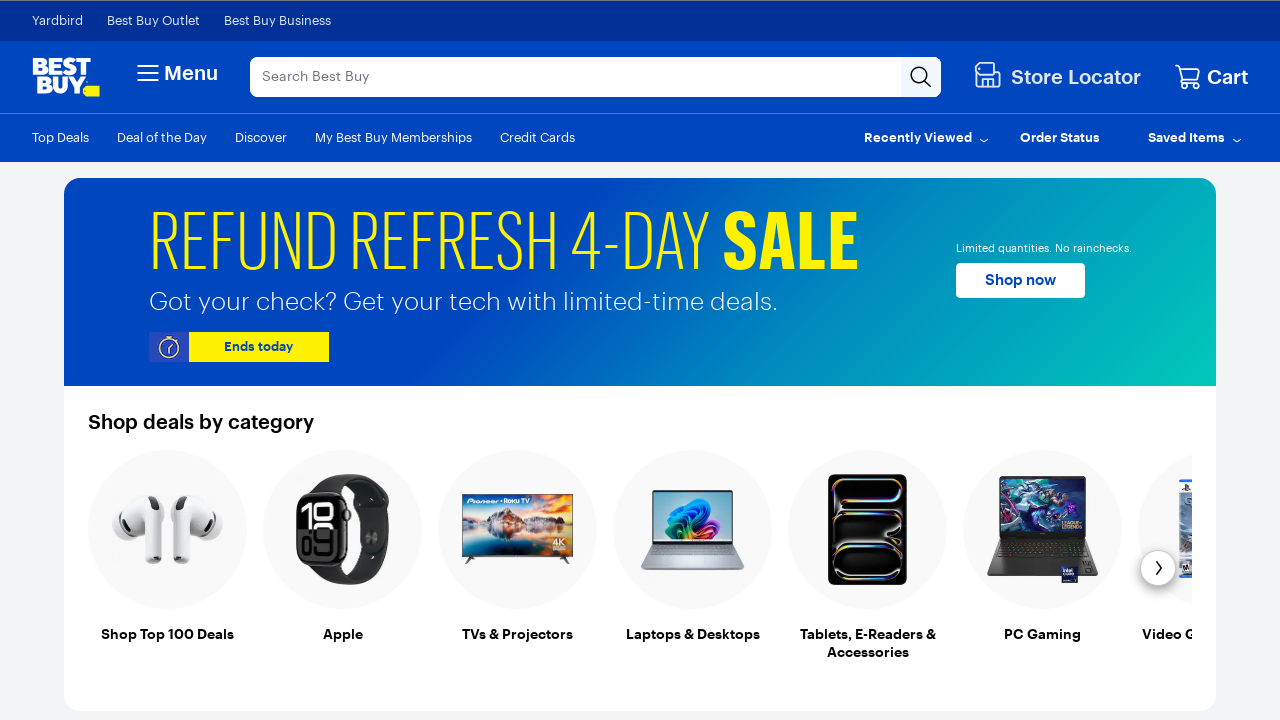